Tests a form that calculates the sum of two displayed numbers and selects the result from a dropdown menu

Starting URL: https://suninjuly.github.io/selects2.html

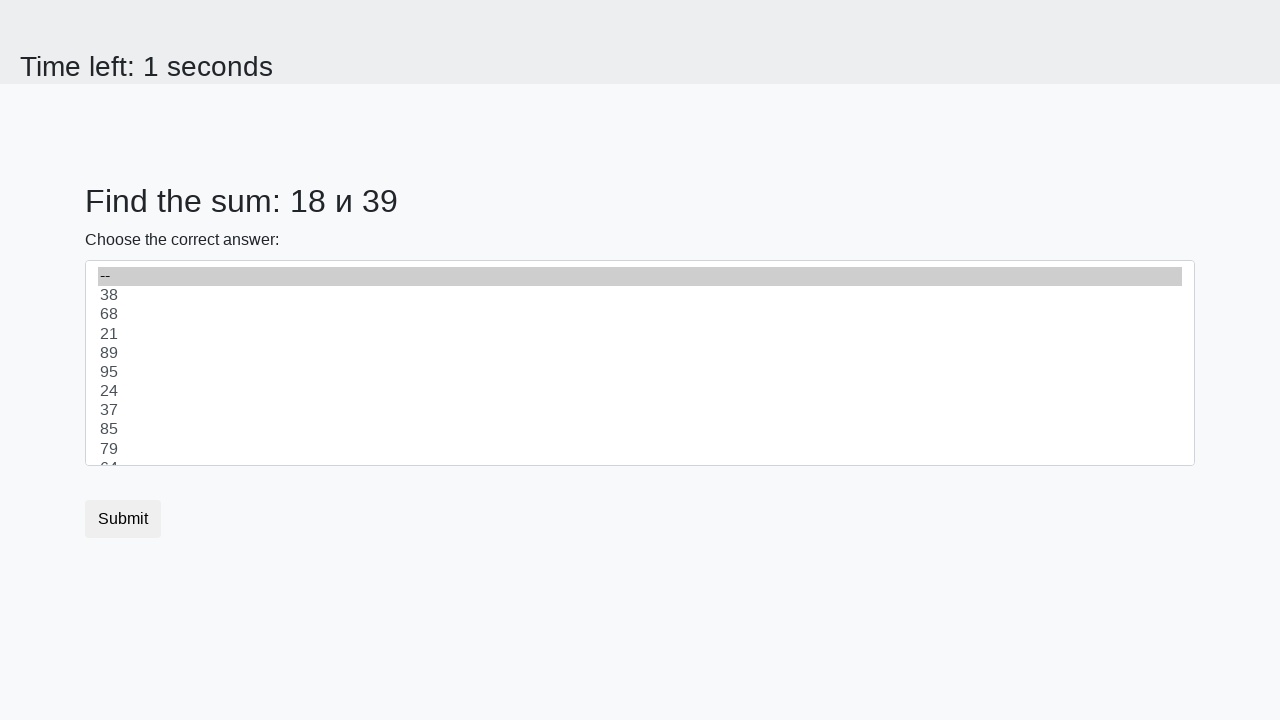

Retrieved first number from #num1 element
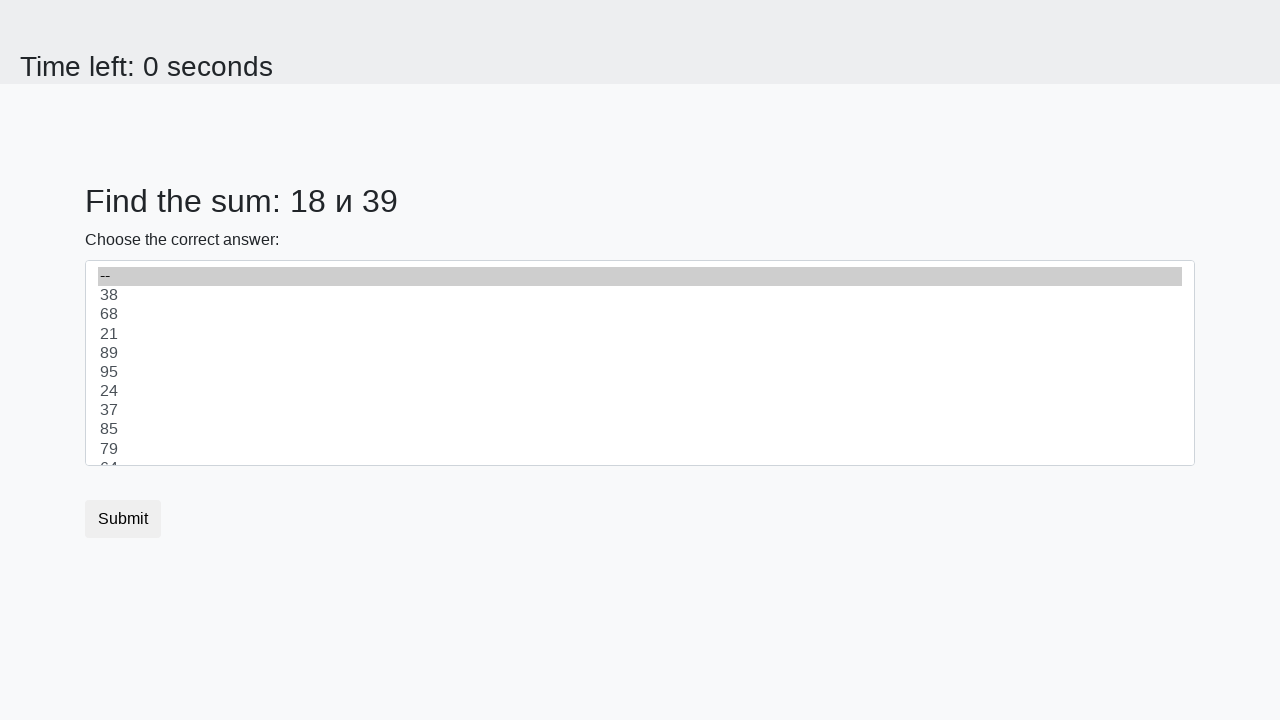

Retrieved second number from #num2 element
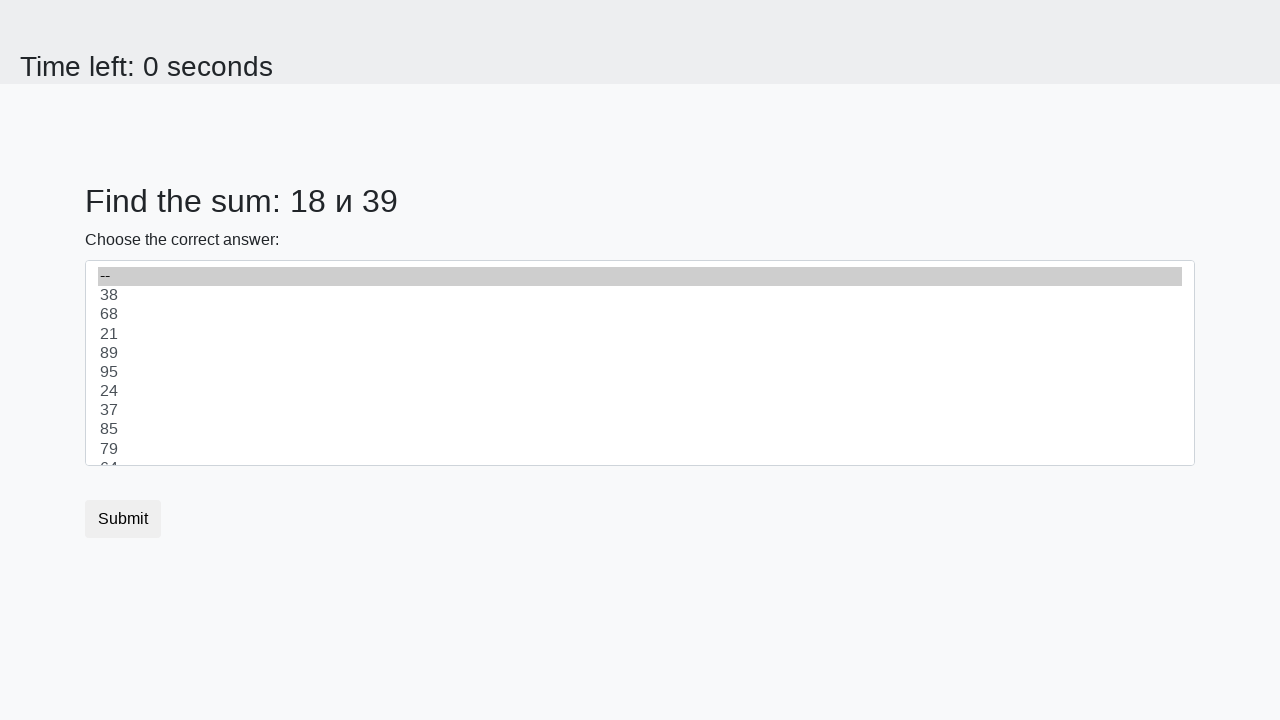

Calculated sum of 18 + 39 = 57
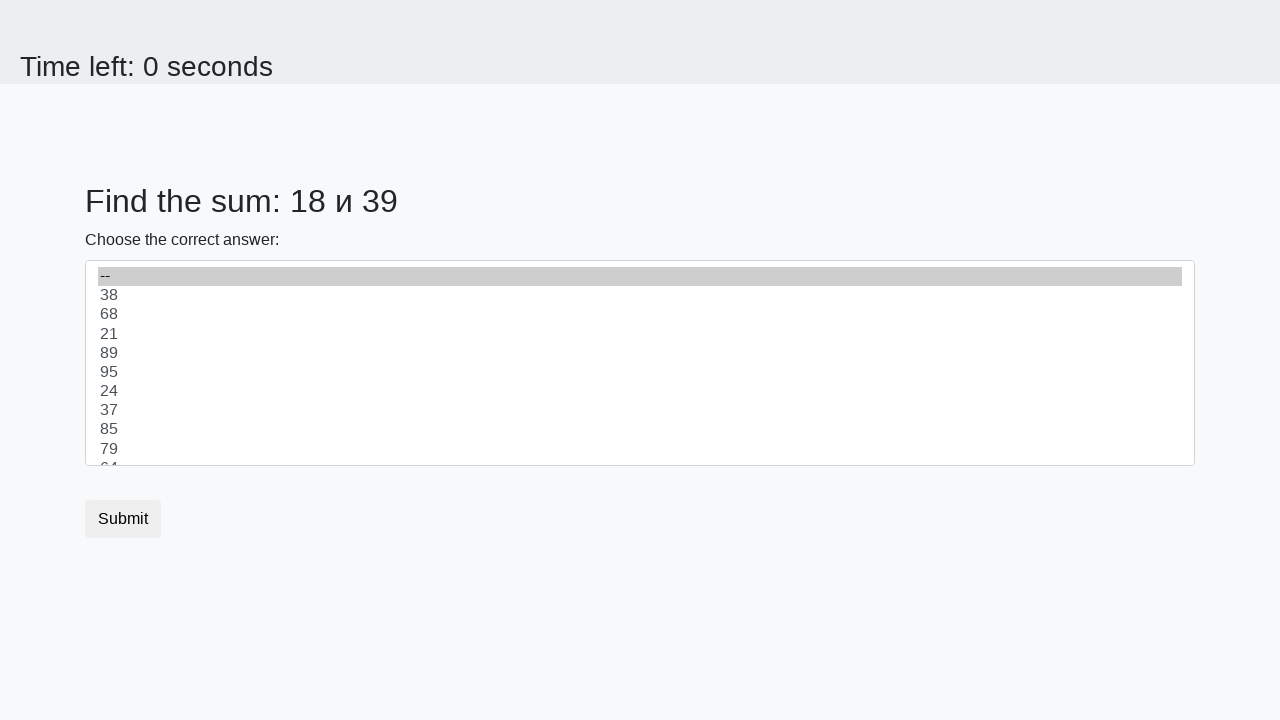

Selected value 57 from dropdown menu on select
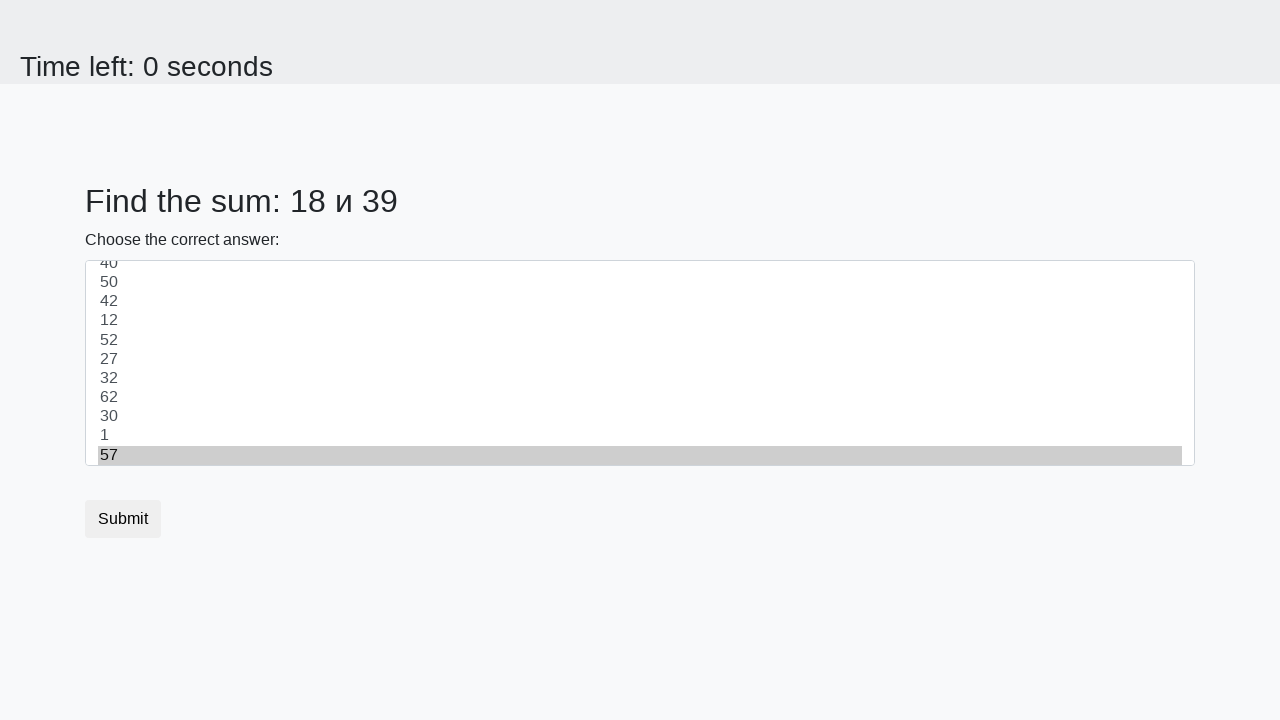

Clicked submit button to complete form at (123, 519) on button.btn
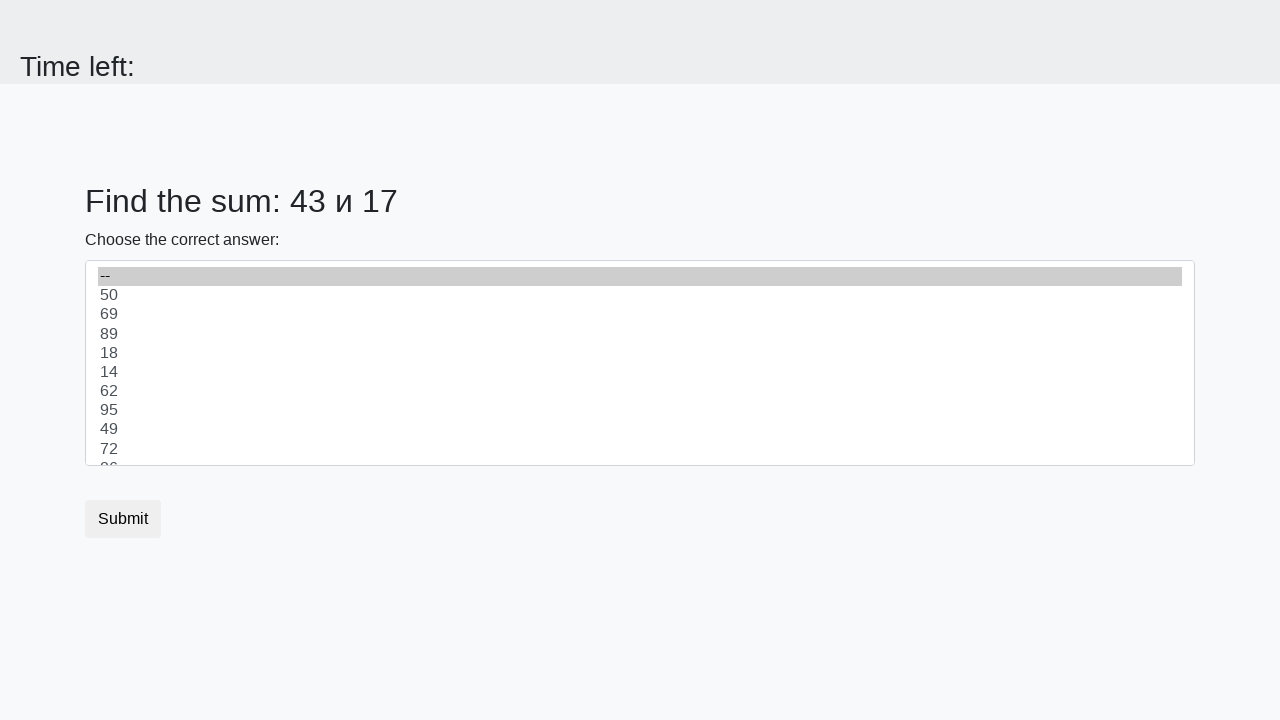

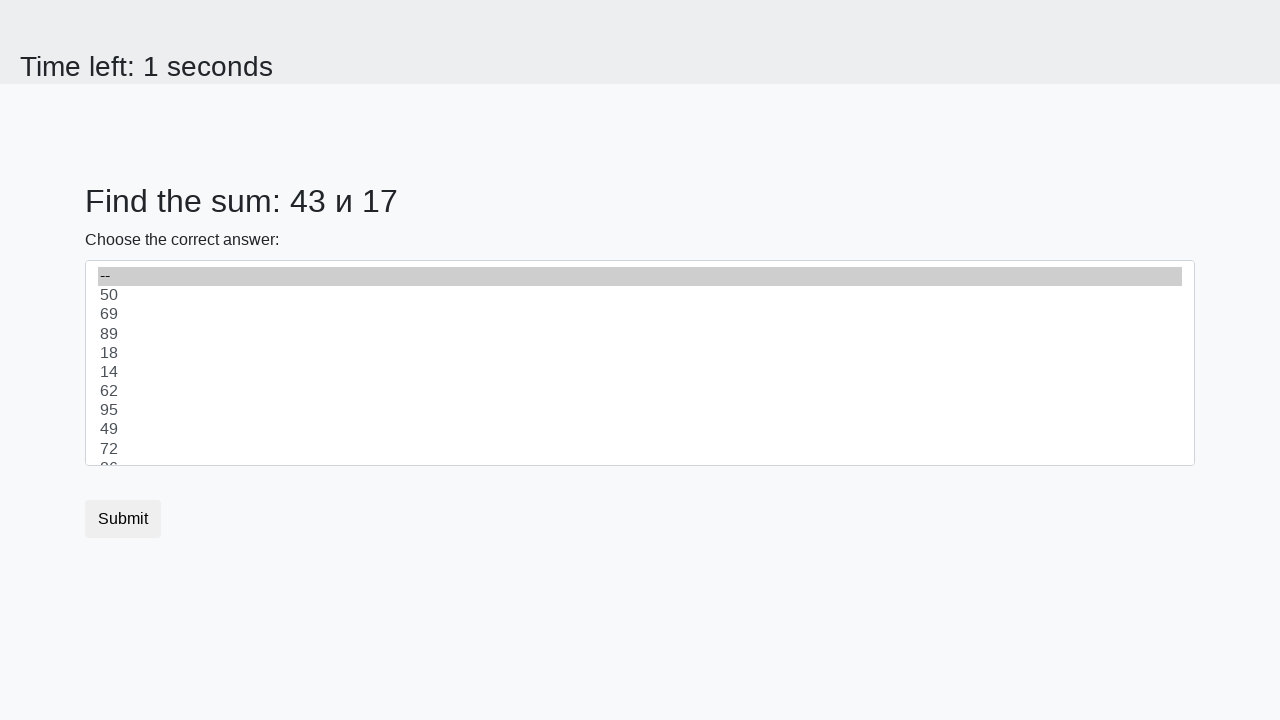